Tests JavaScript confirm popup by triggering it, dismissing it first, then triggering again and accepting it

Starting URL: http://the-internet.herokuapp.com/javascript_alerts

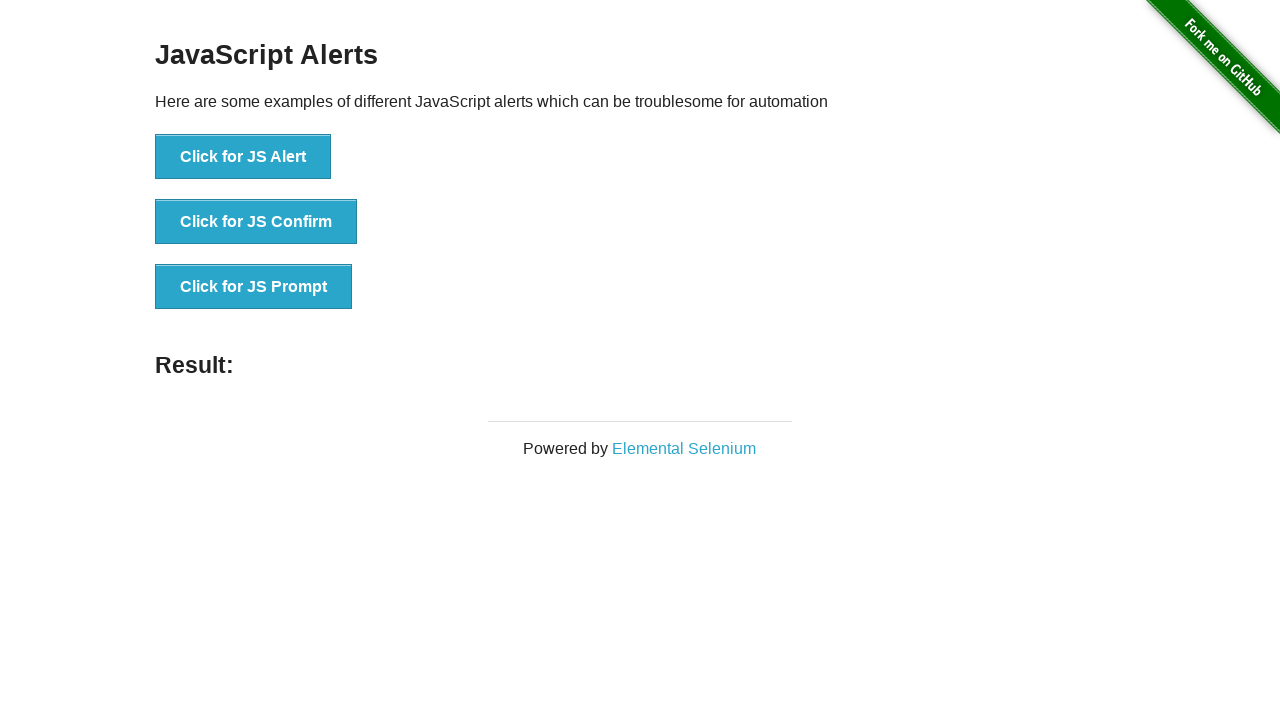

Clicked button to trigger first JavaScript confirm popup at (256, 222) on //button[@onclick="jsConfirm()"]
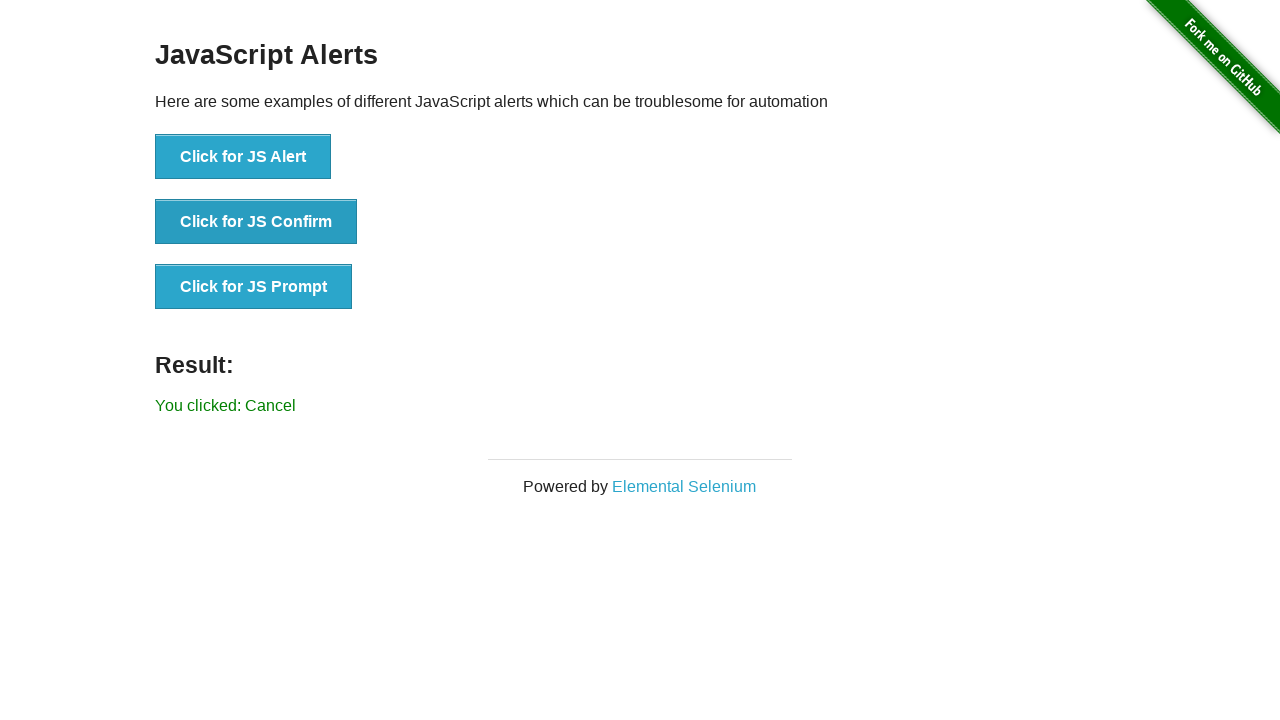

Set up dialog handler to dismiss confirm popup
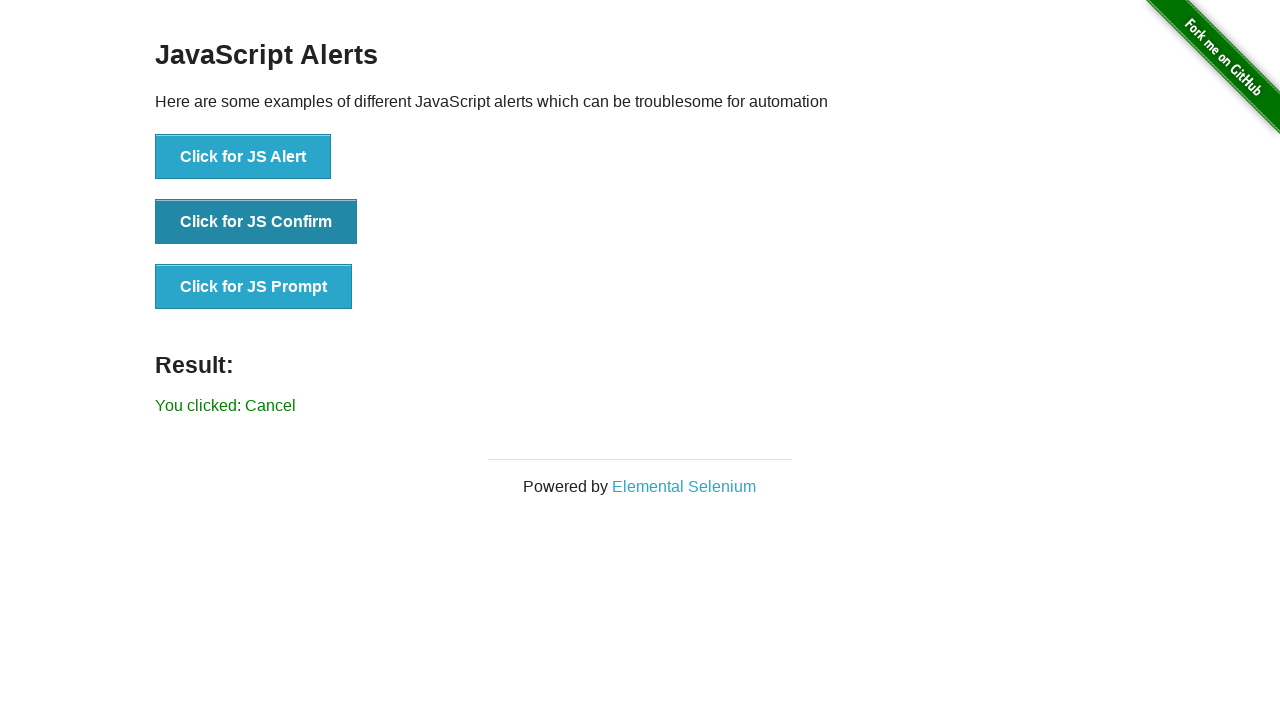

Clicked button to trigger second JavaScript confirm popup at (256, 222) on //button[@onclick="jsConfirm()"]
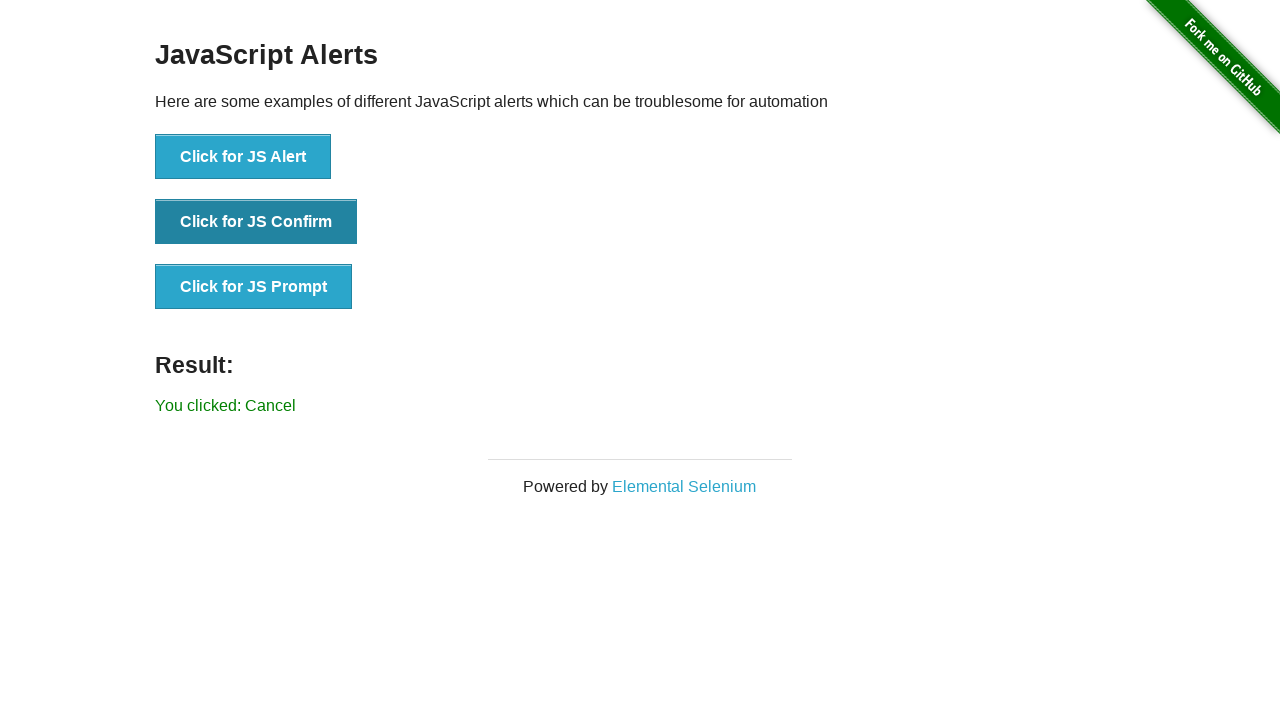

Set up dialog handler to accept confirm popup
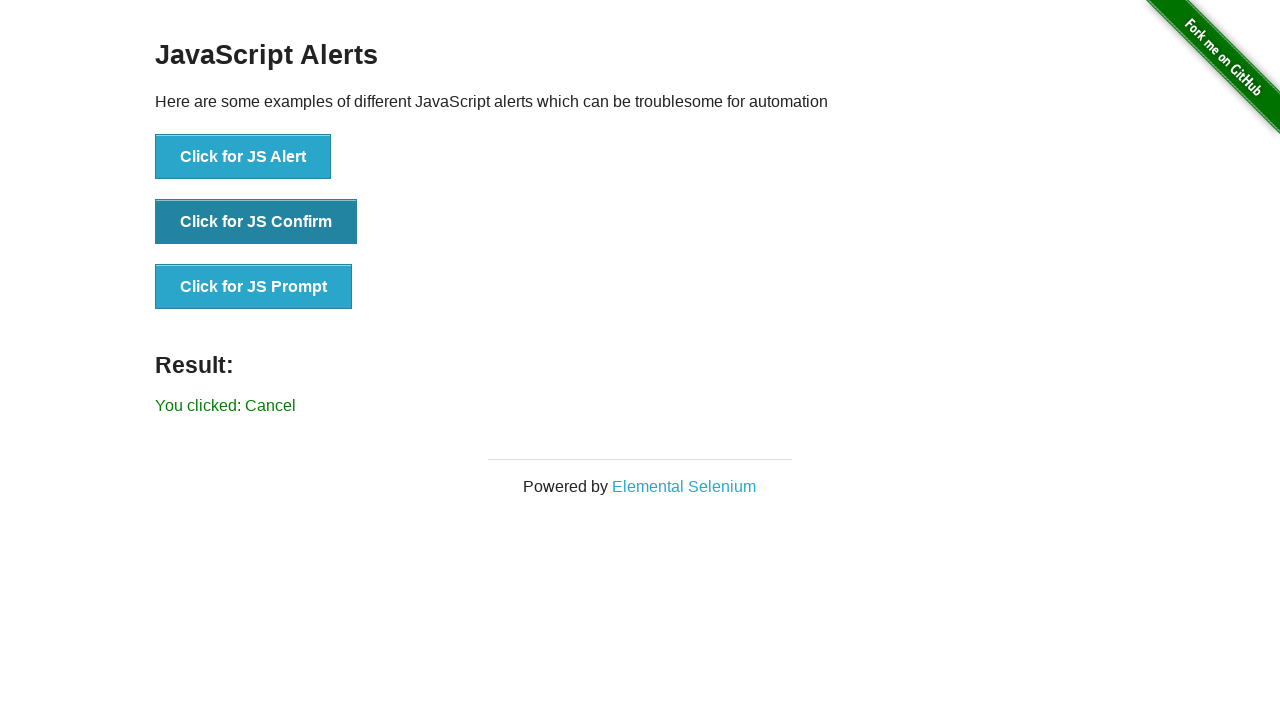

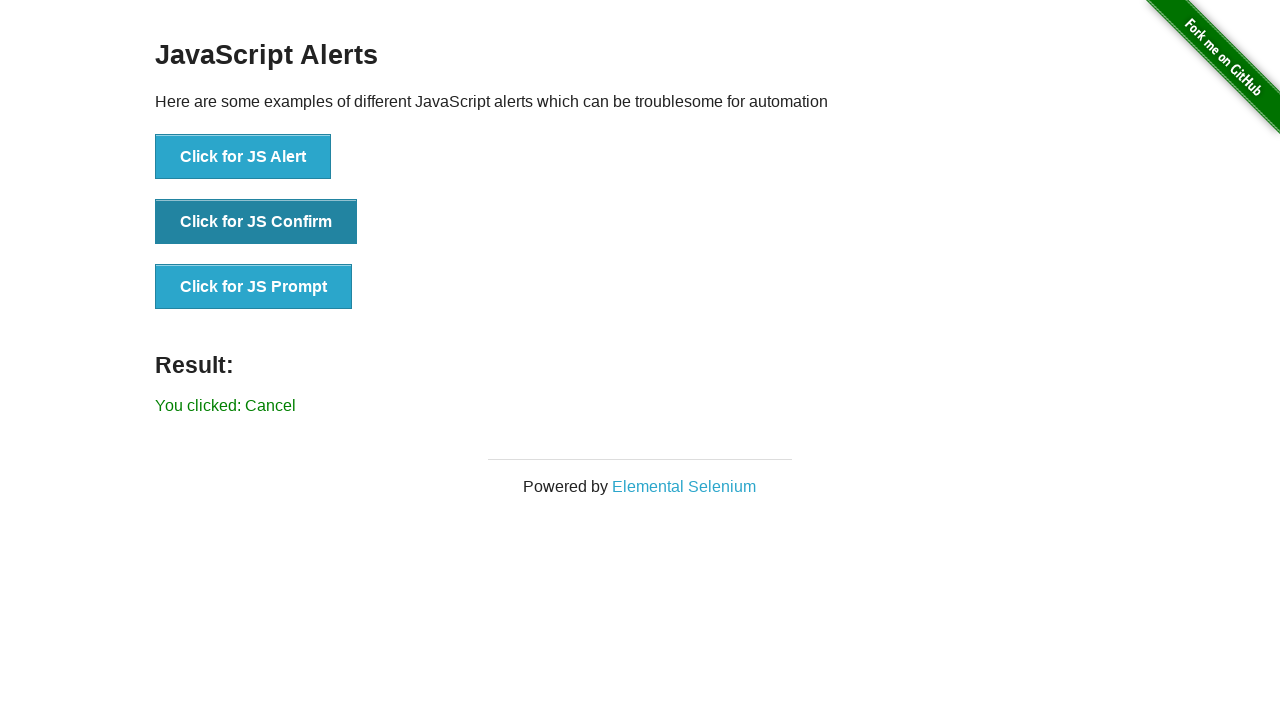